Navigates to FoneArena website and verifies the page loads by checking its title and URL

Starting URL: https://www.fonearena.com/

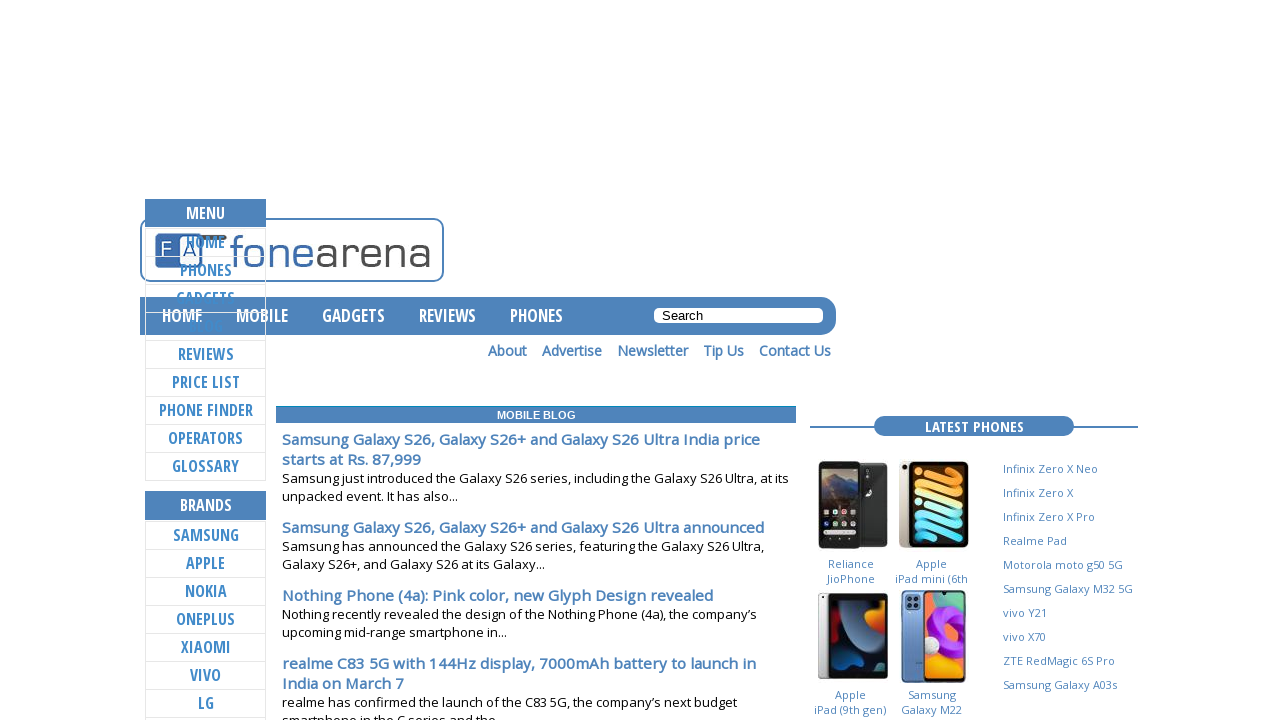

Retrieved page title
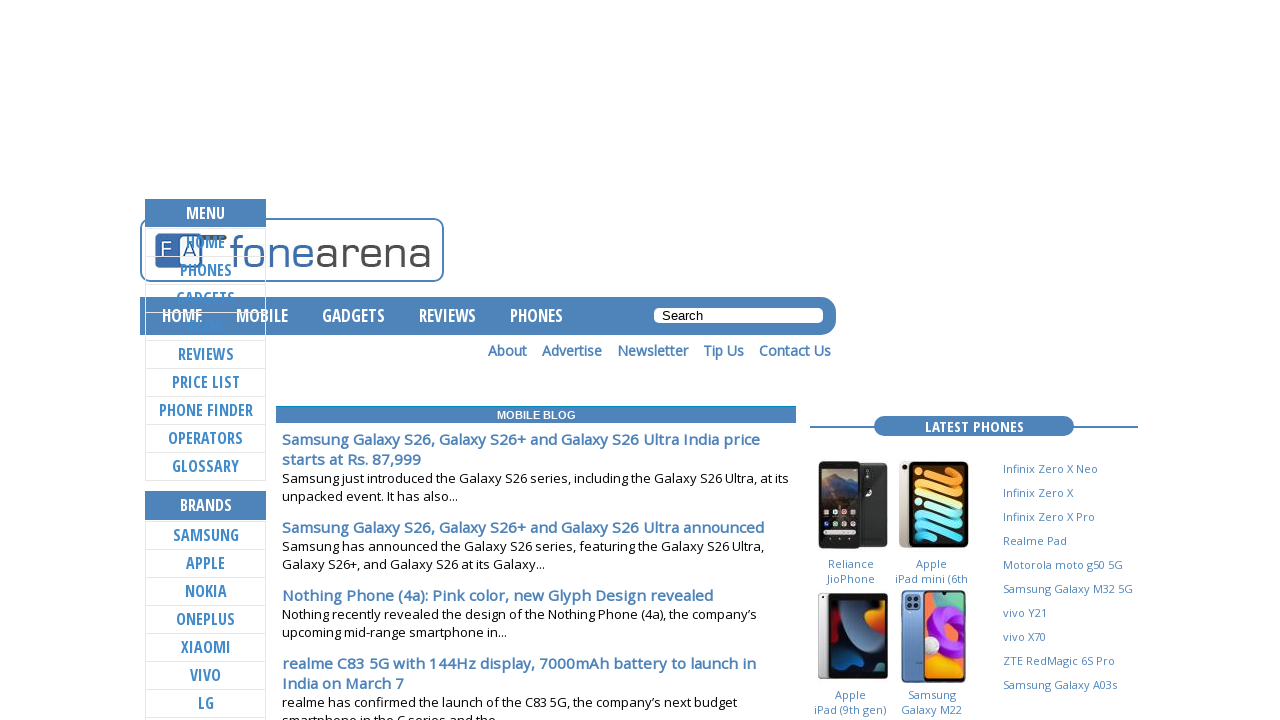

Retrieved current URL
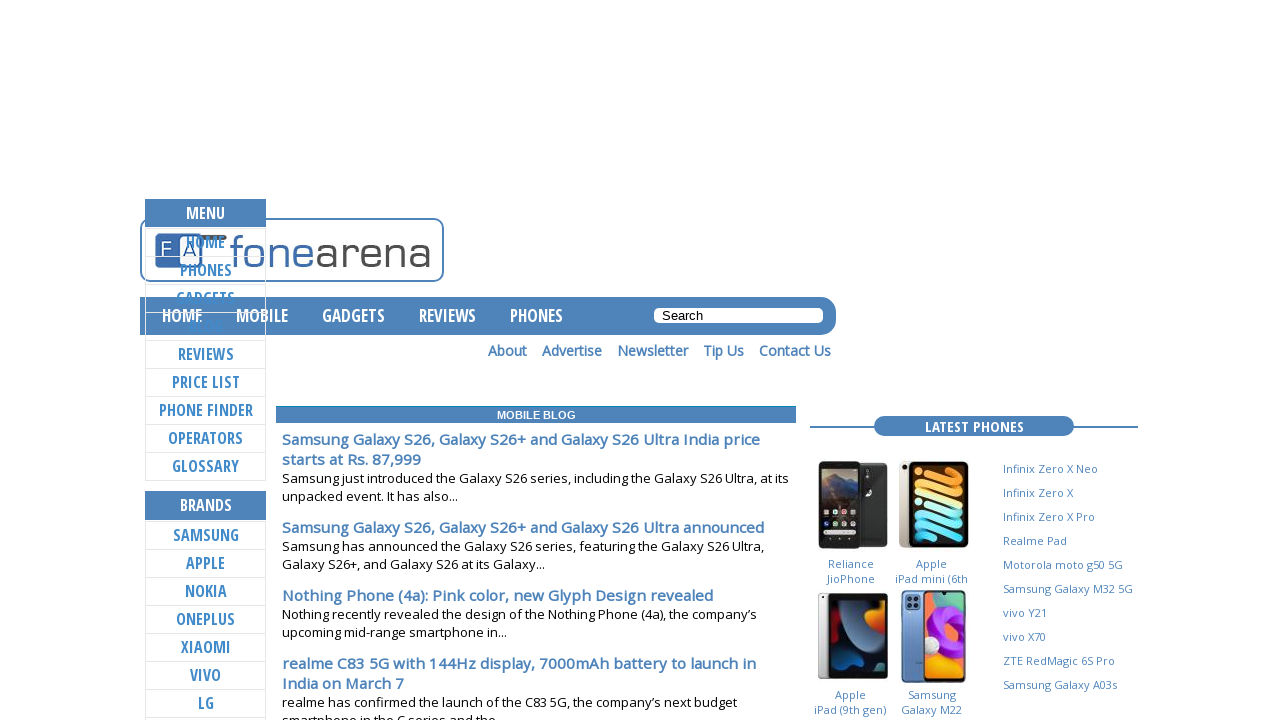

Set viewport size to 1920x1080
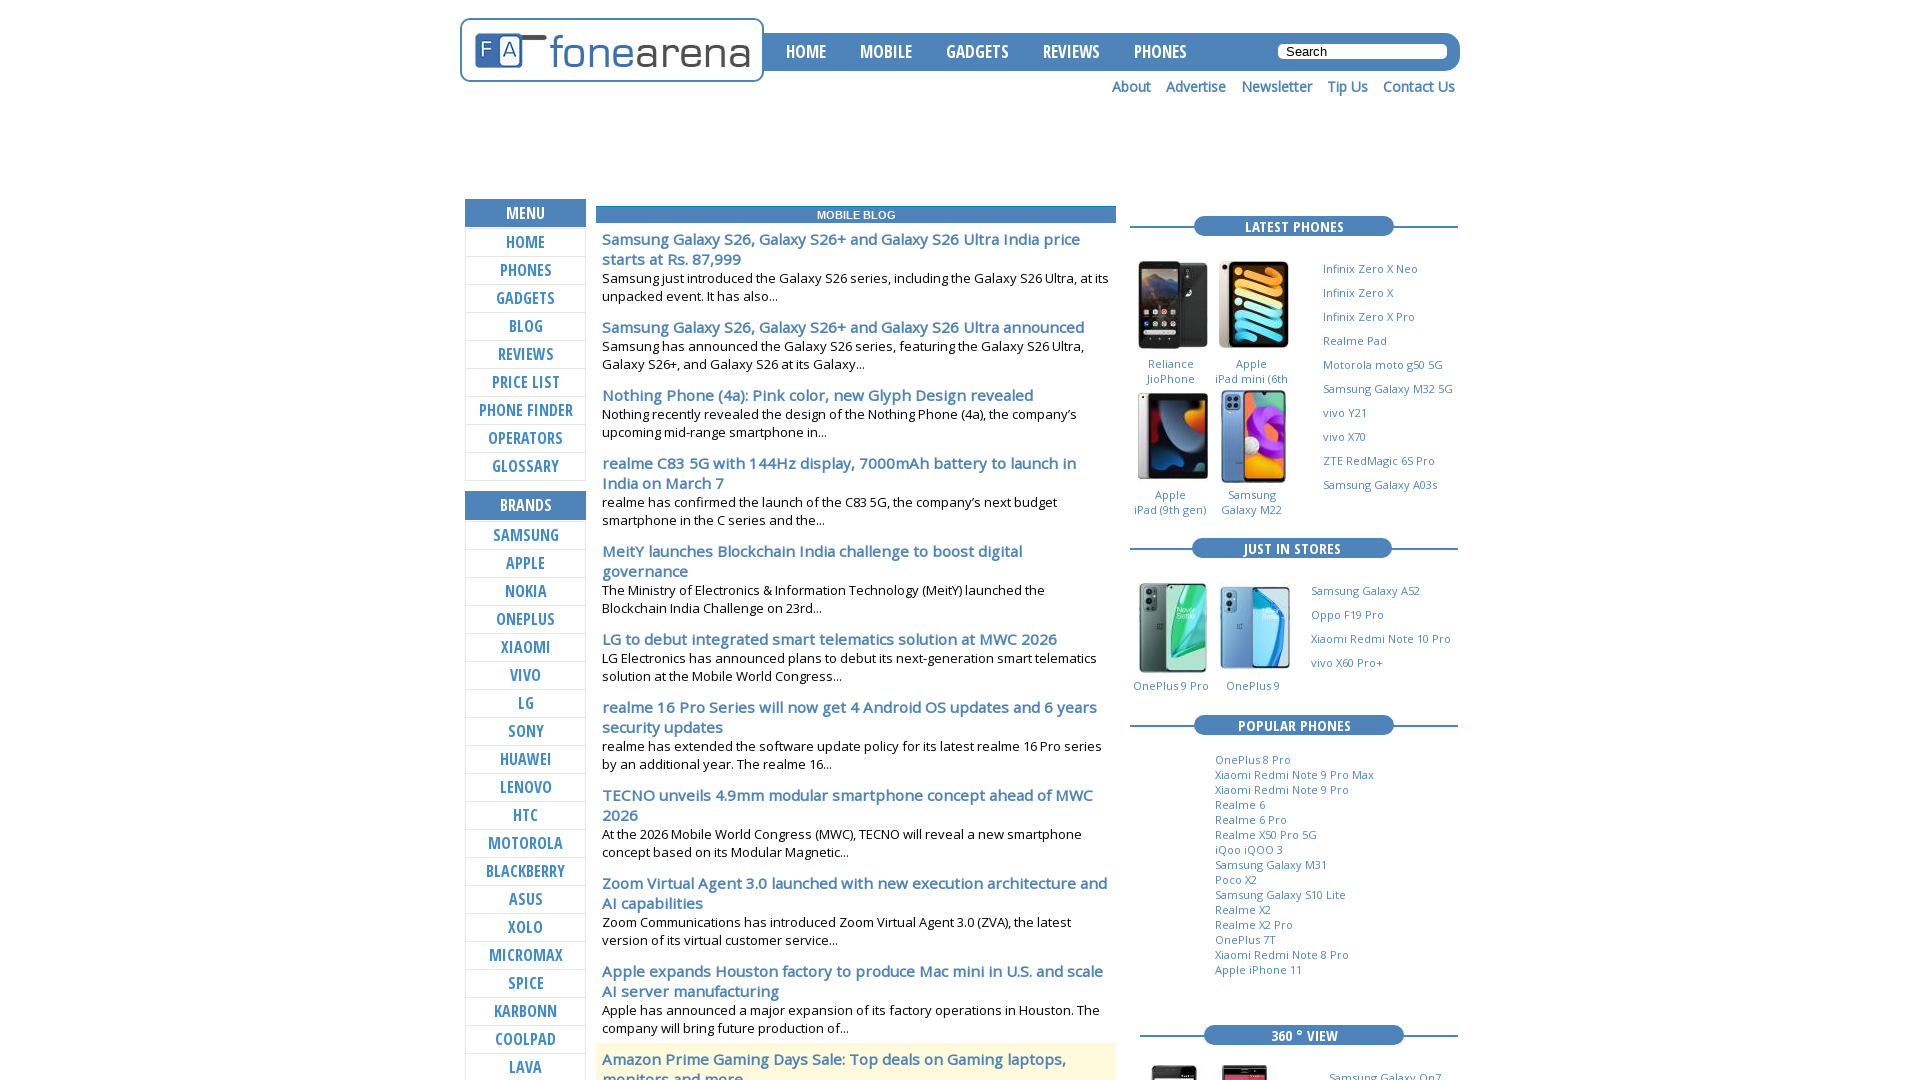

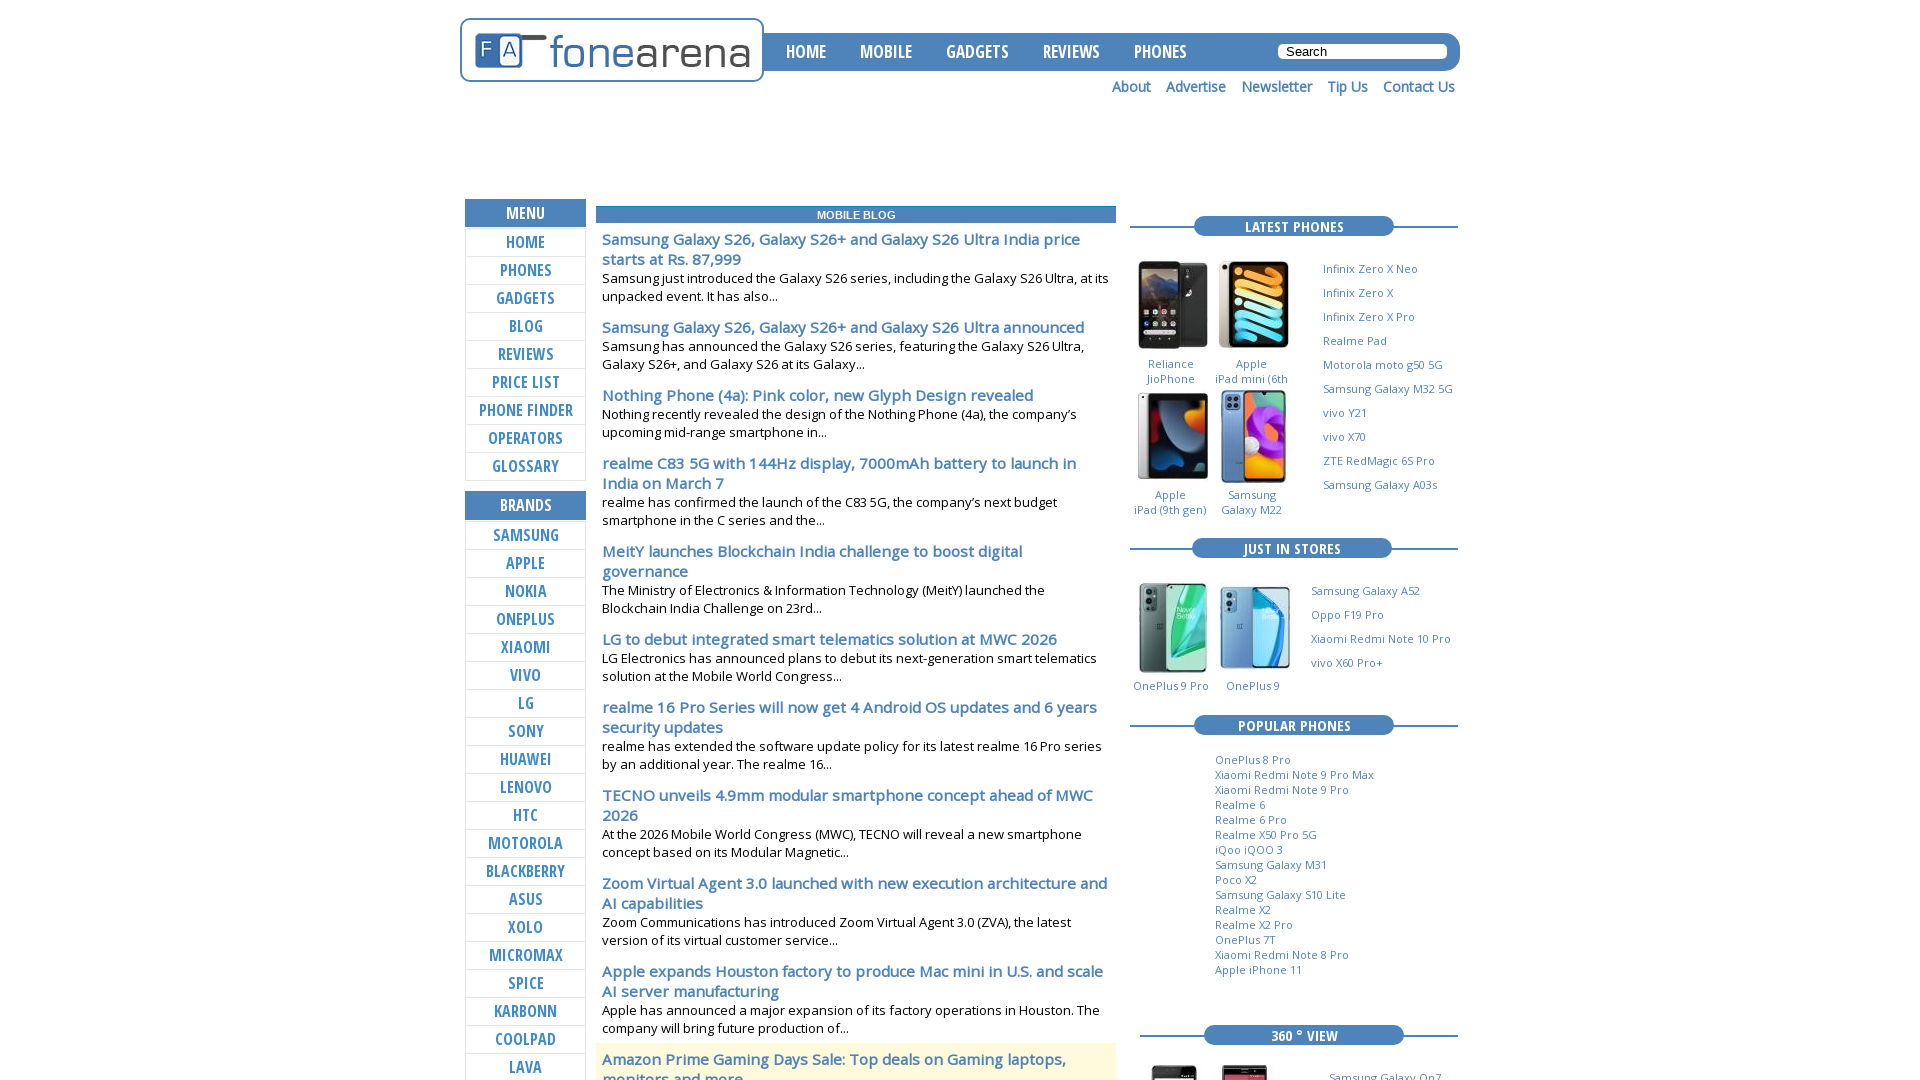